Tests that edits are saved when the input field loses focus (blur event)

Starting URL: https://demo.playwright.dev/todomvc

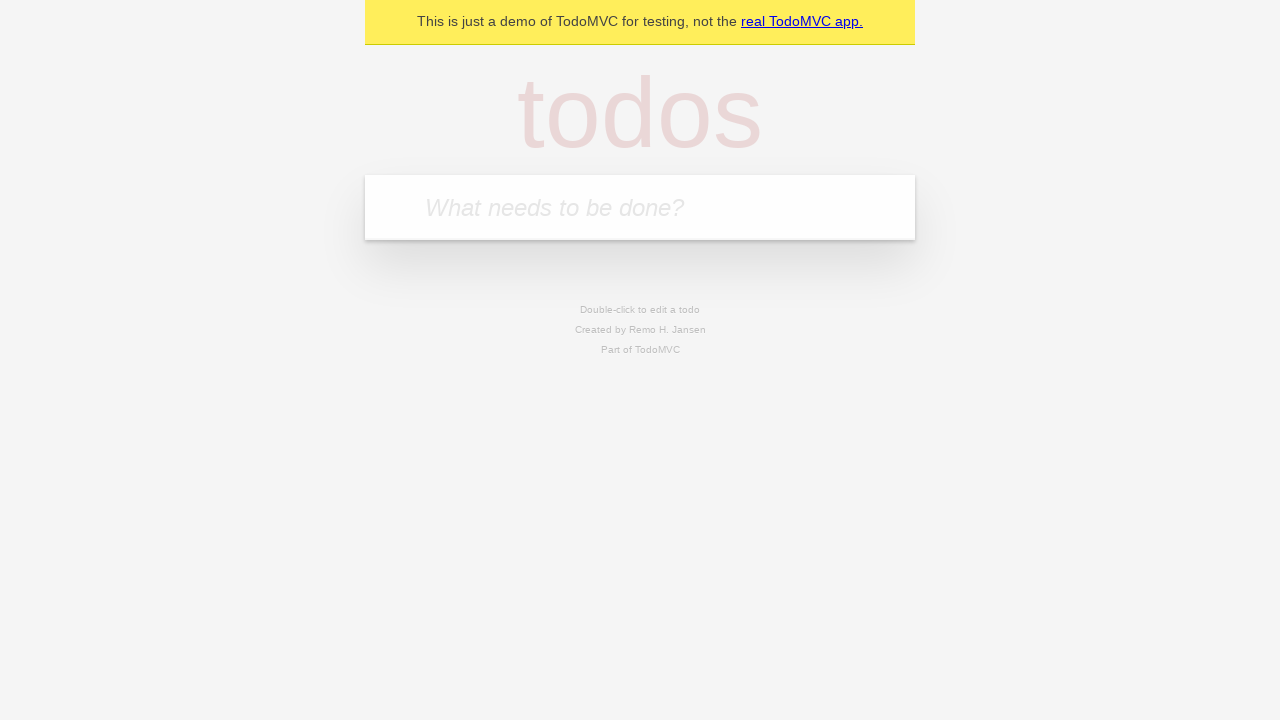

Filled first todo input with 'buy some cheese' on internal:attr=[placeholder="What needs to be done?"i]
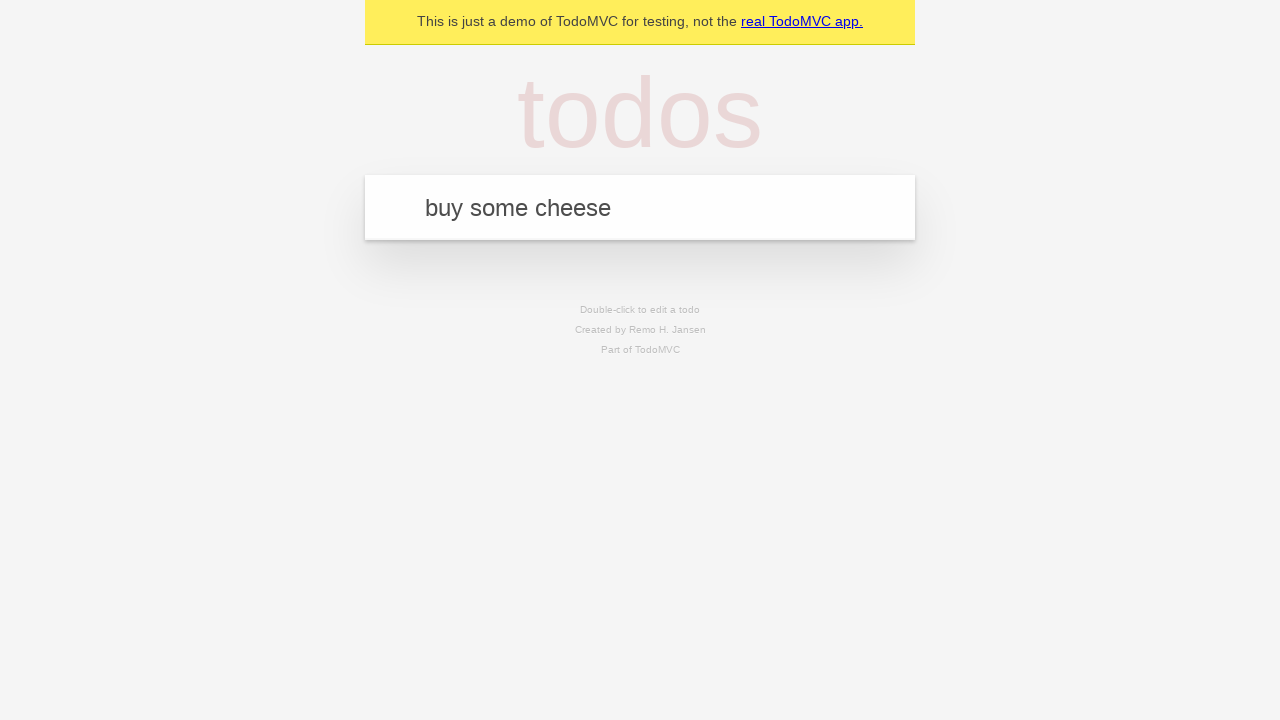

Pressed Enter to create first todo on internal:attr=[placeholder="What needs to be done?"i]
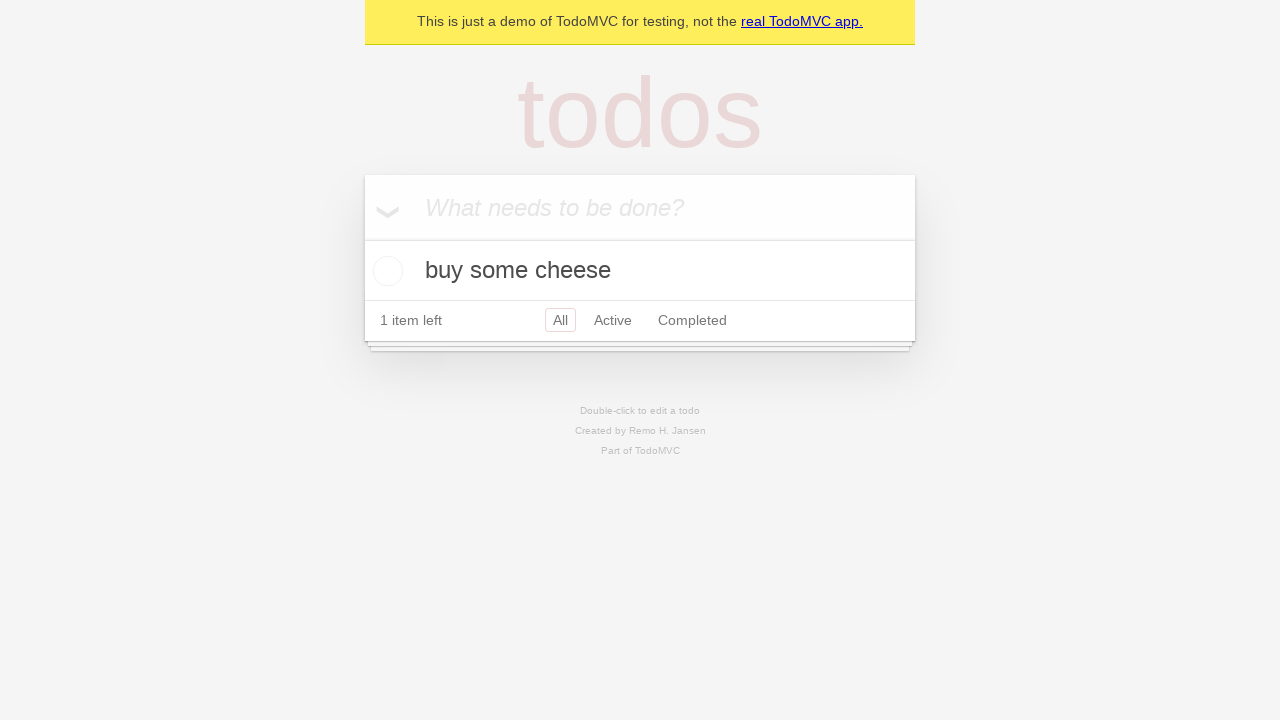

Filled second todo input with 'feed the cat' on internal:attr=[placeholder="What needs to be done?"i]
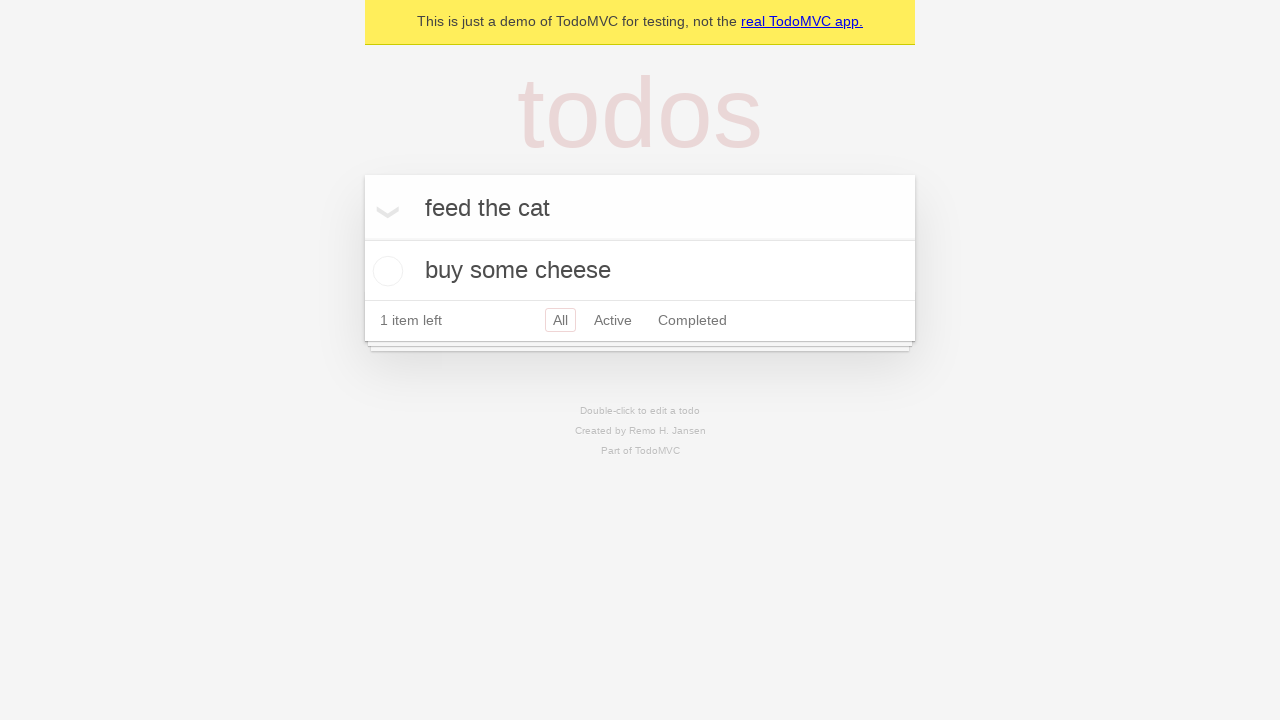

Pressed Enter to create second todo on internal:attr=[placeholder="What needs to be done?"i]
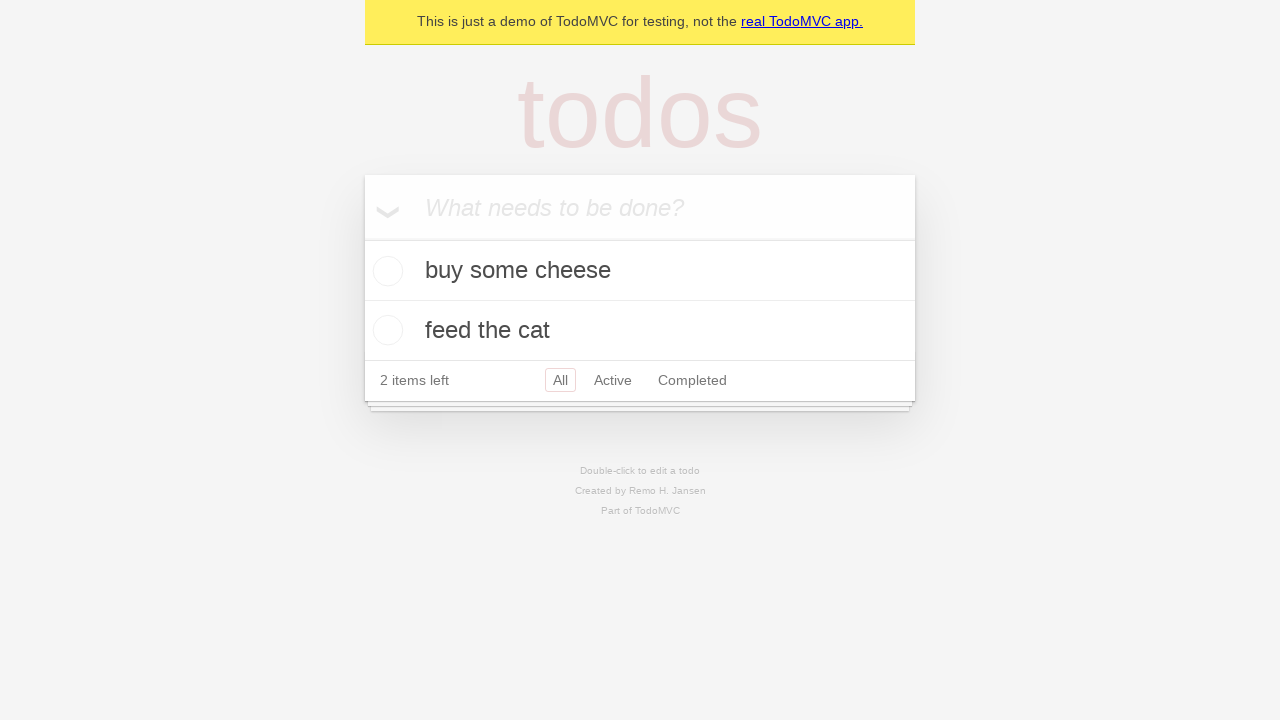

Filled third todo input with 'book a doctors appointment' on internal:attr=[placeholder="What needs to be done?"i]
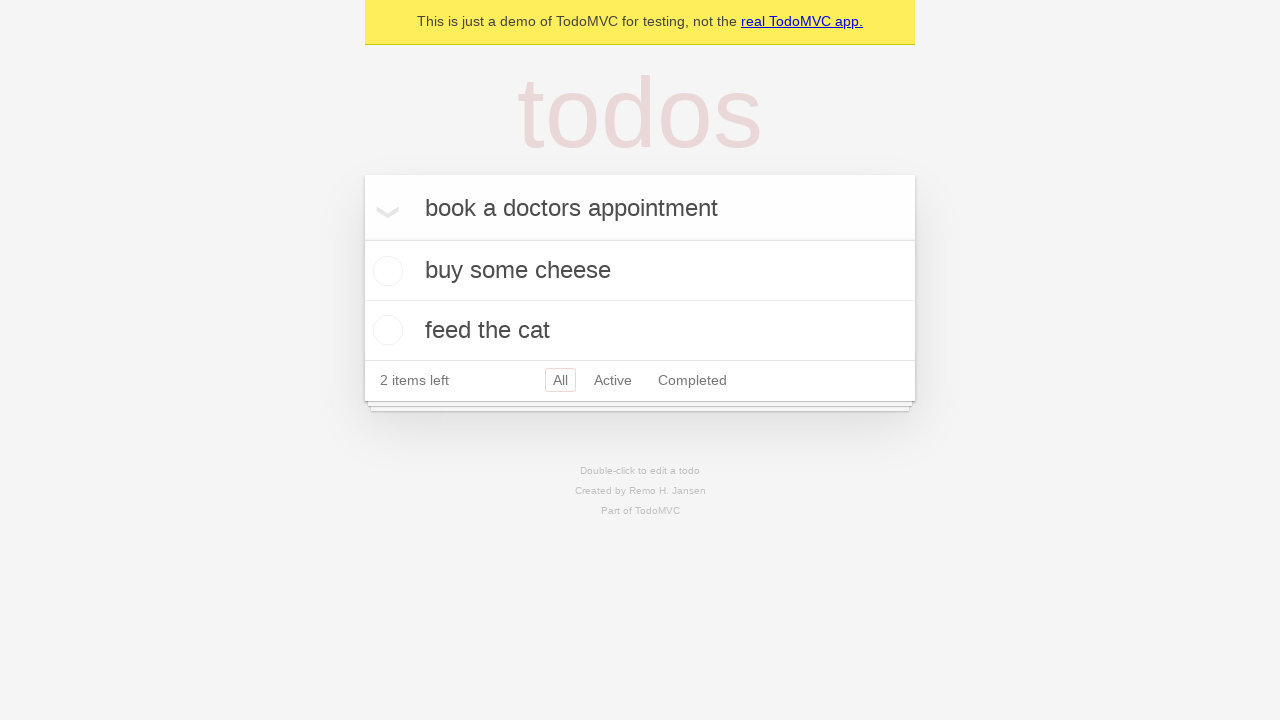

Pressed Enter to create third todo on internal:attr=[placeholder="What needs to be done?"i]
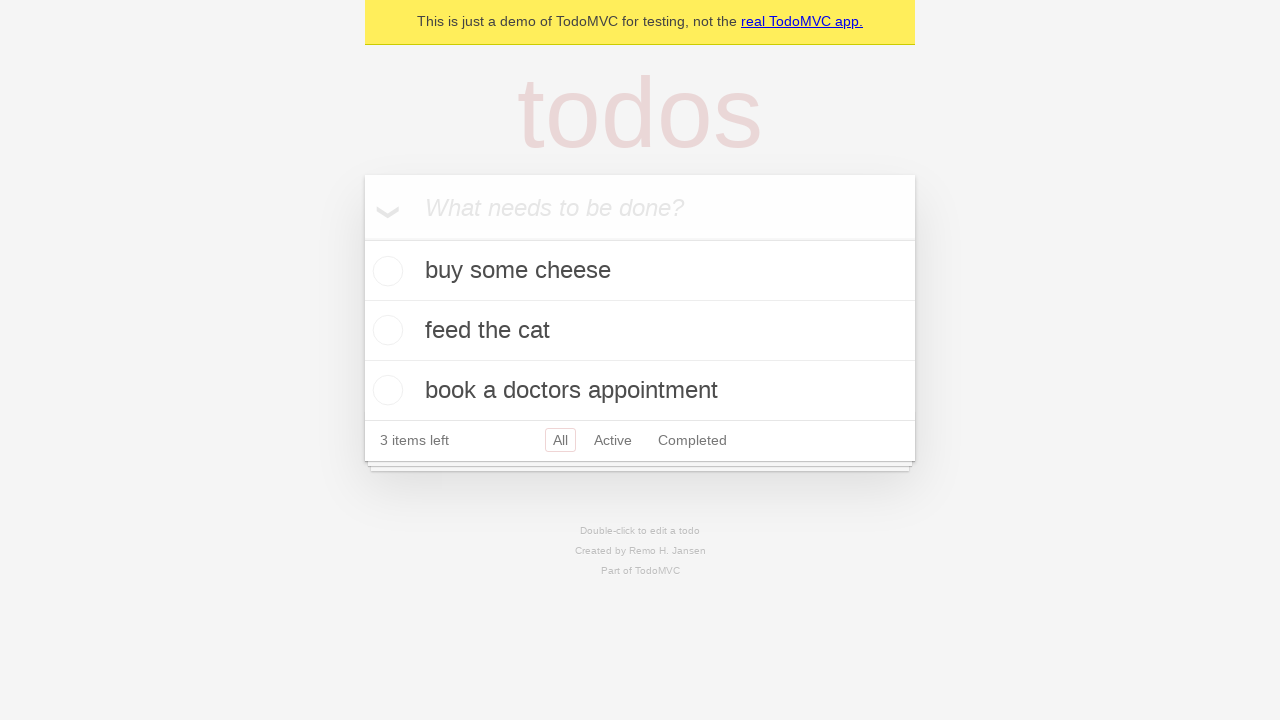

Double-clicked second todo item to enter edit mode at (640, 331) on internal:testid=[data-testid="todo-item"s] >> nth=1
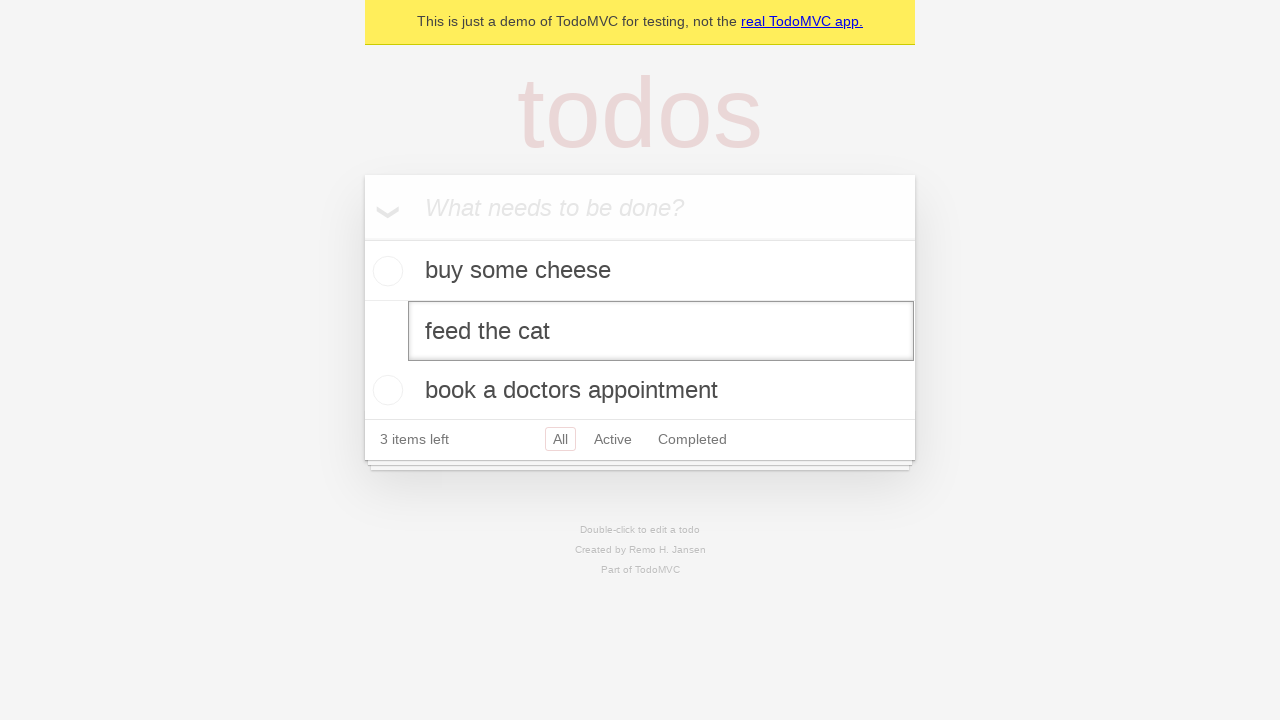

Filled edit field with 'buy some sausages' on internal:testid=[data-testid="todo-item"s] >> nth=1 >> internal:role=textbox[nam
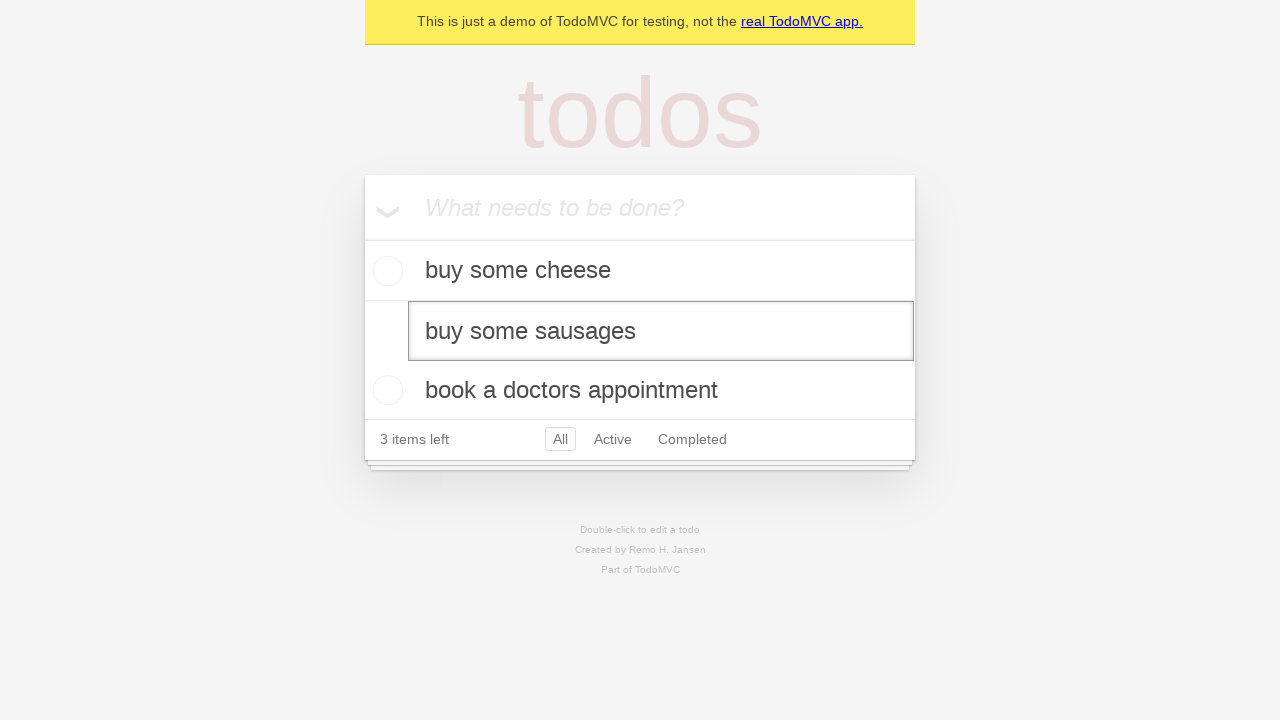

Dispatched blur event on edit field to save changes
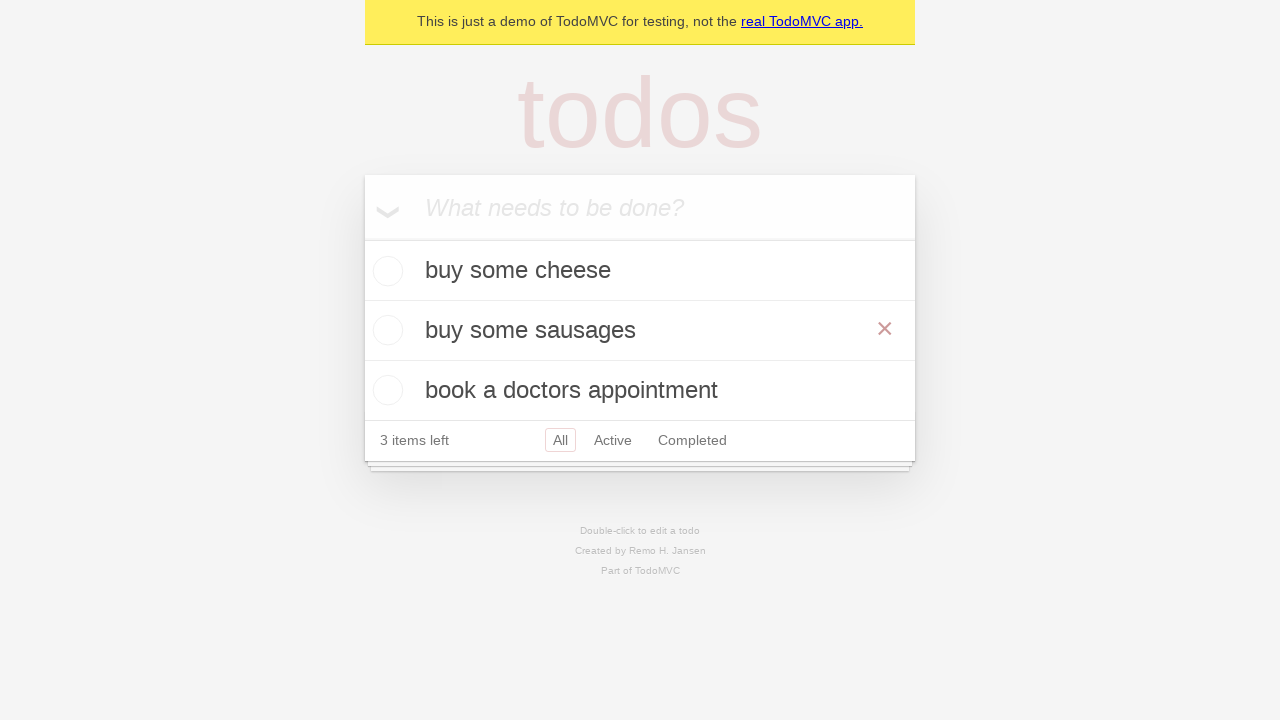

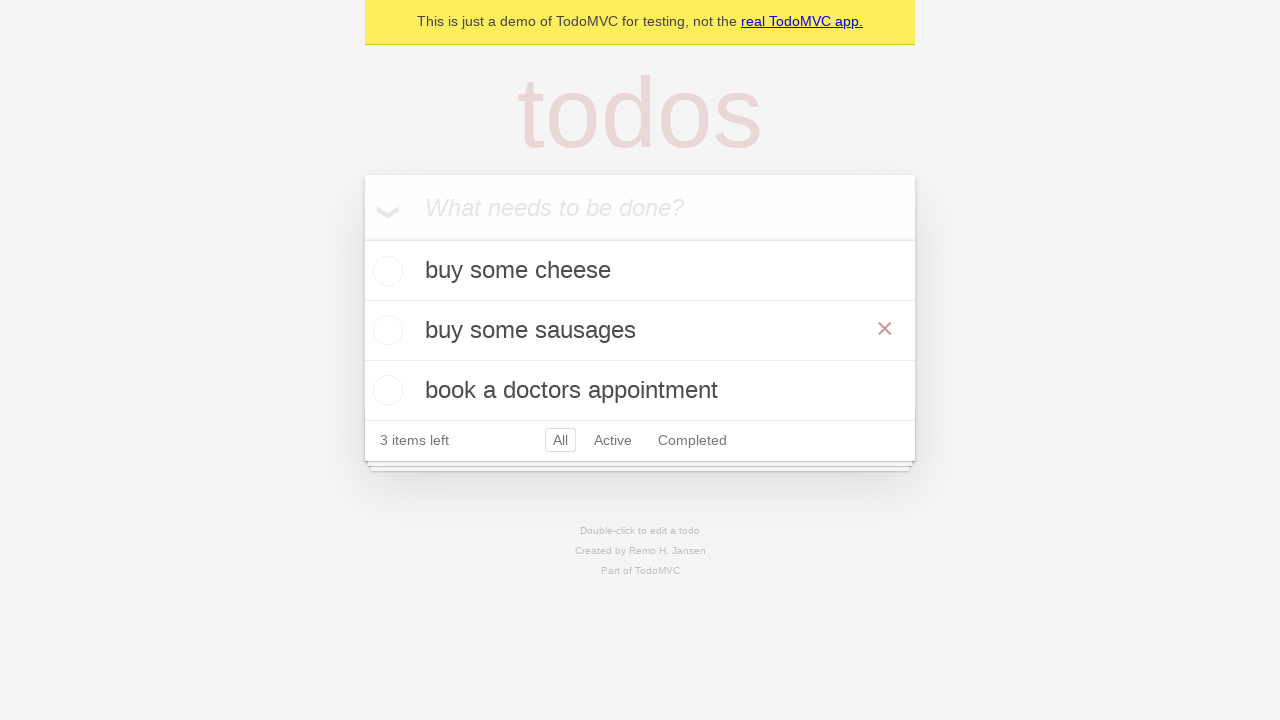